Tests checkbox functionality by checking if a checkbox is selected, clicking it, and verifying the selection state changes

Starting URL: https://rahulshettyacademy.com/dropdownsPractise/

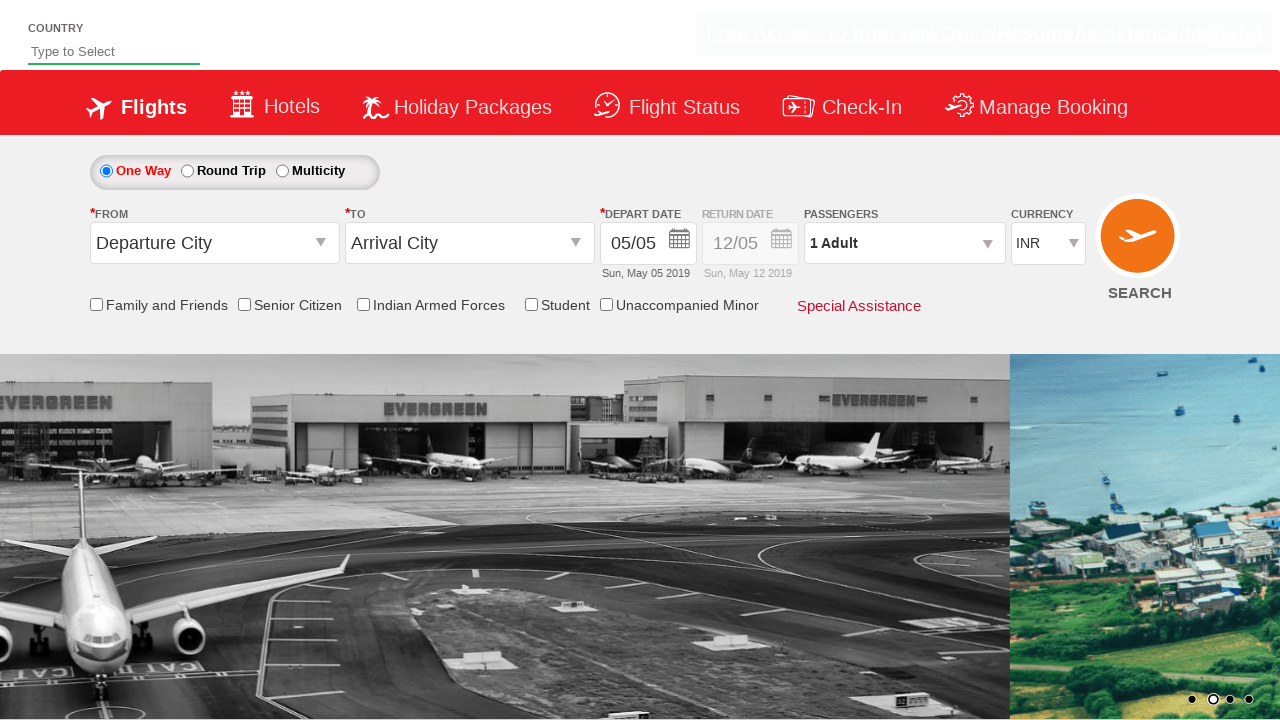

Checked initial state of friends and family checkbox
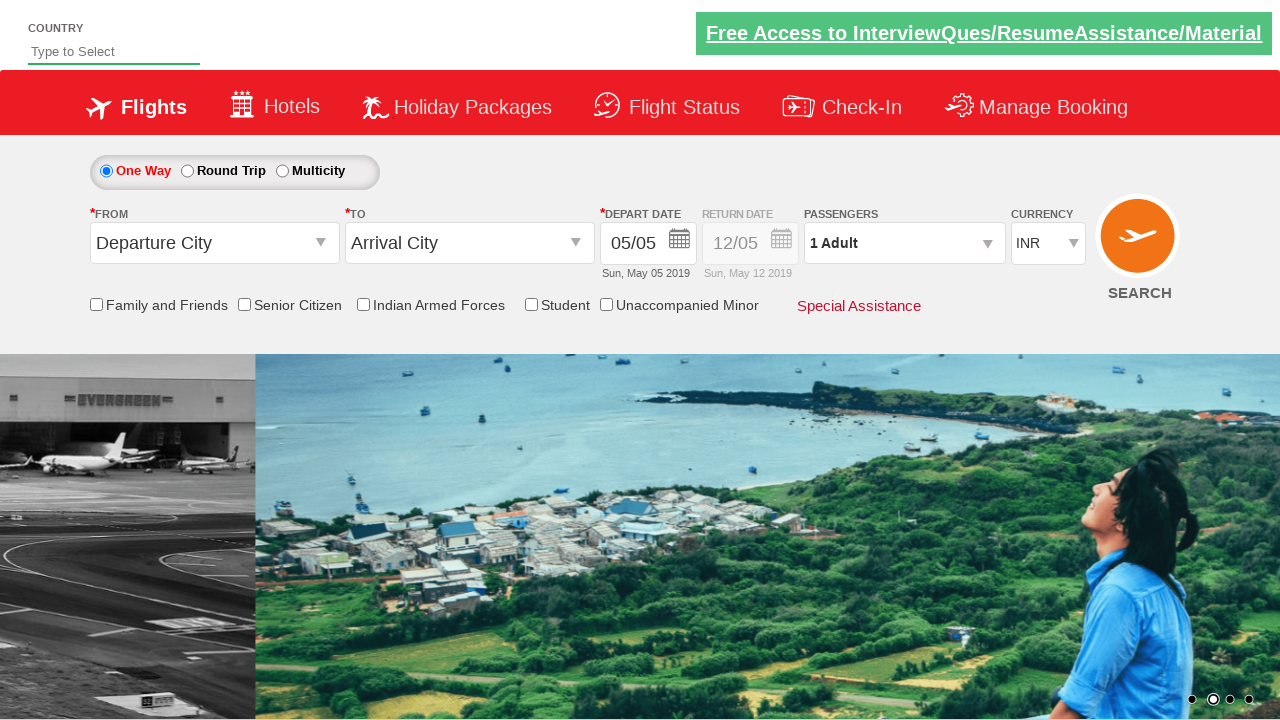

Clicked the friends and family checkbox at (96, 304) on input[id*='friendsandfamily']
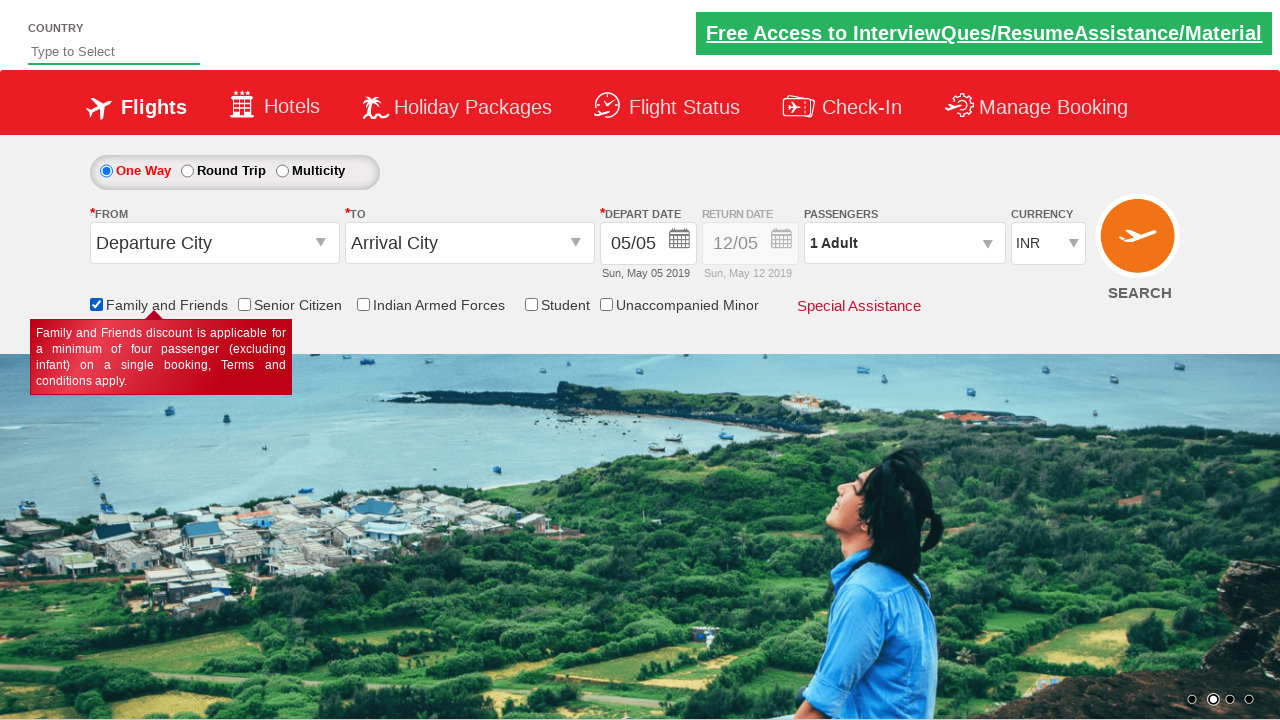

Verified checkbox state changed after click
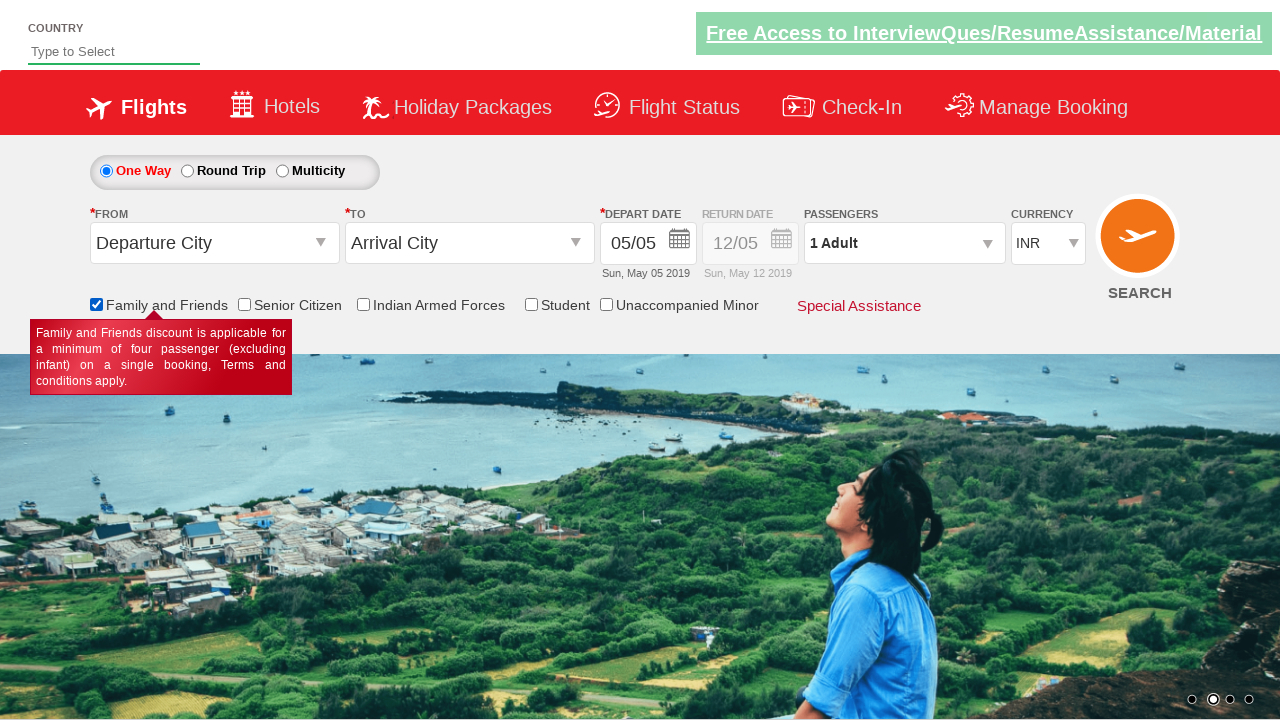

Counted total number of checkboxes on the page
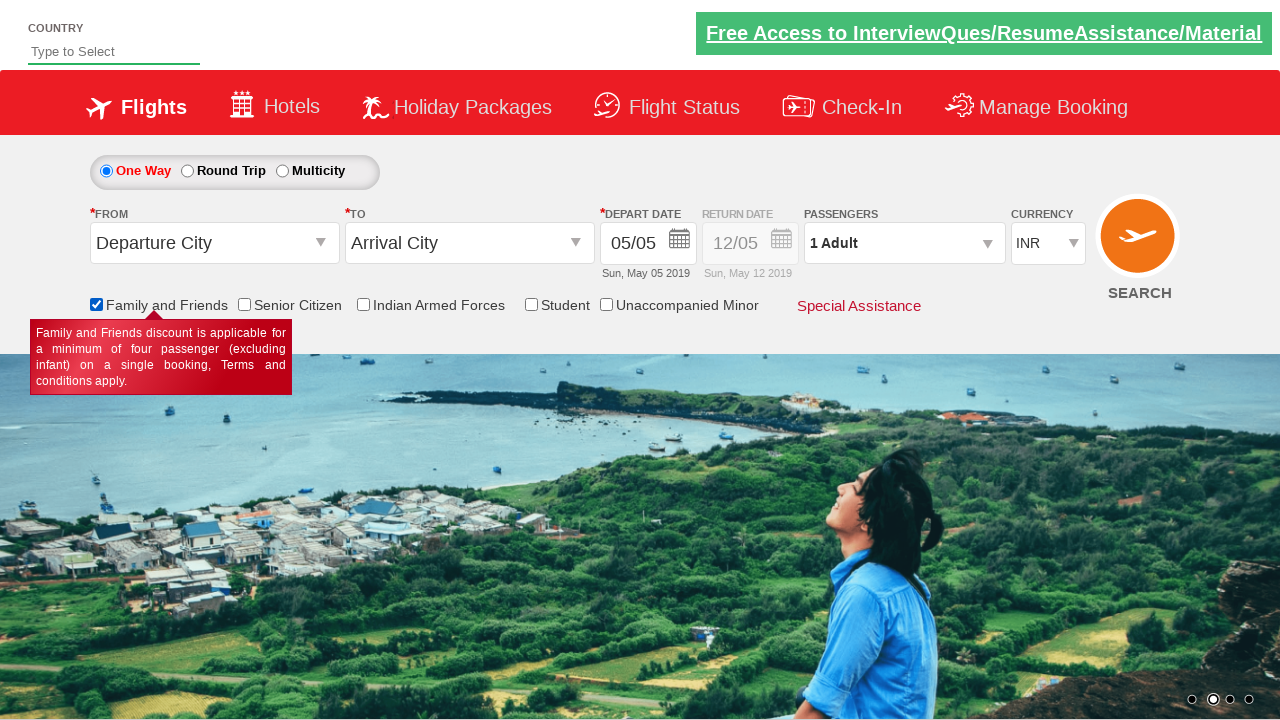

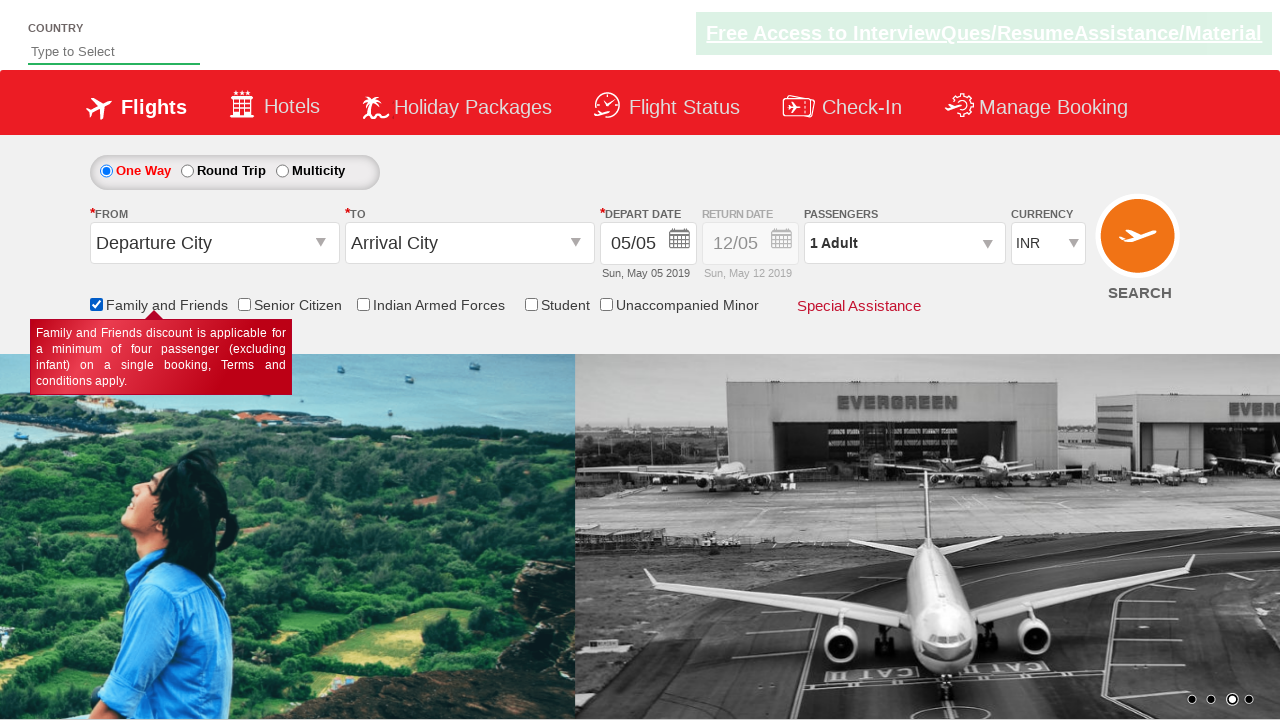